Tests JavaScript prompt dialog by clicking a button, entering text into the prompt, and accepting it

Starting URL: http://the-internet.herokuapp.com/javascript_alerts

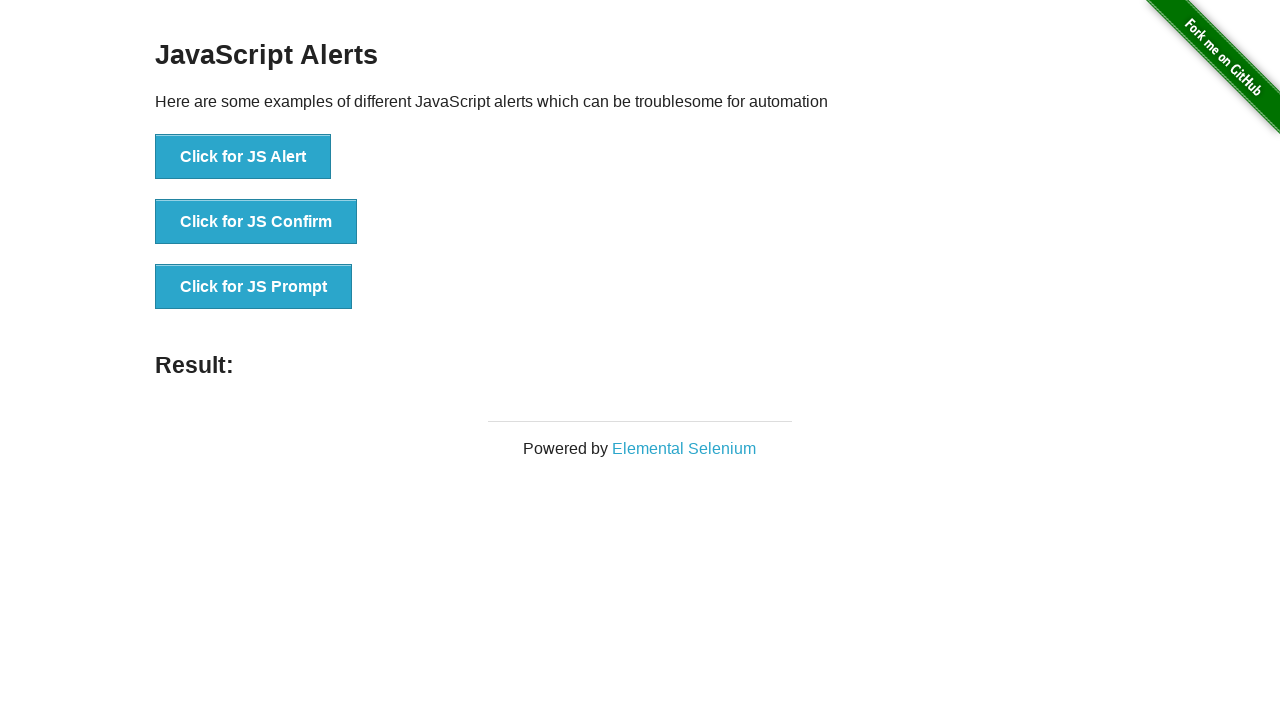

Set up dialog handler to accept prompt with text 'TRABZON'
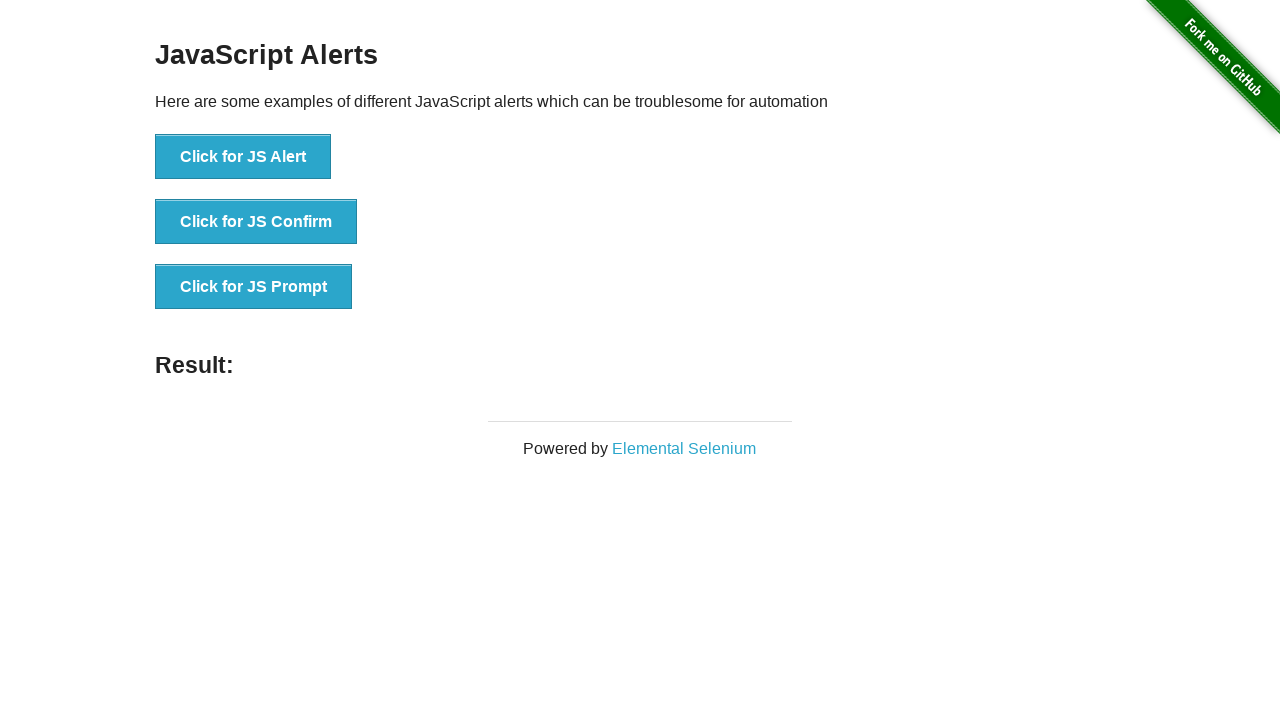

Clicked button to trigger JavaScript prompt dialog at (254, 287) on xpath=//button[.='Click for JS Prompt']
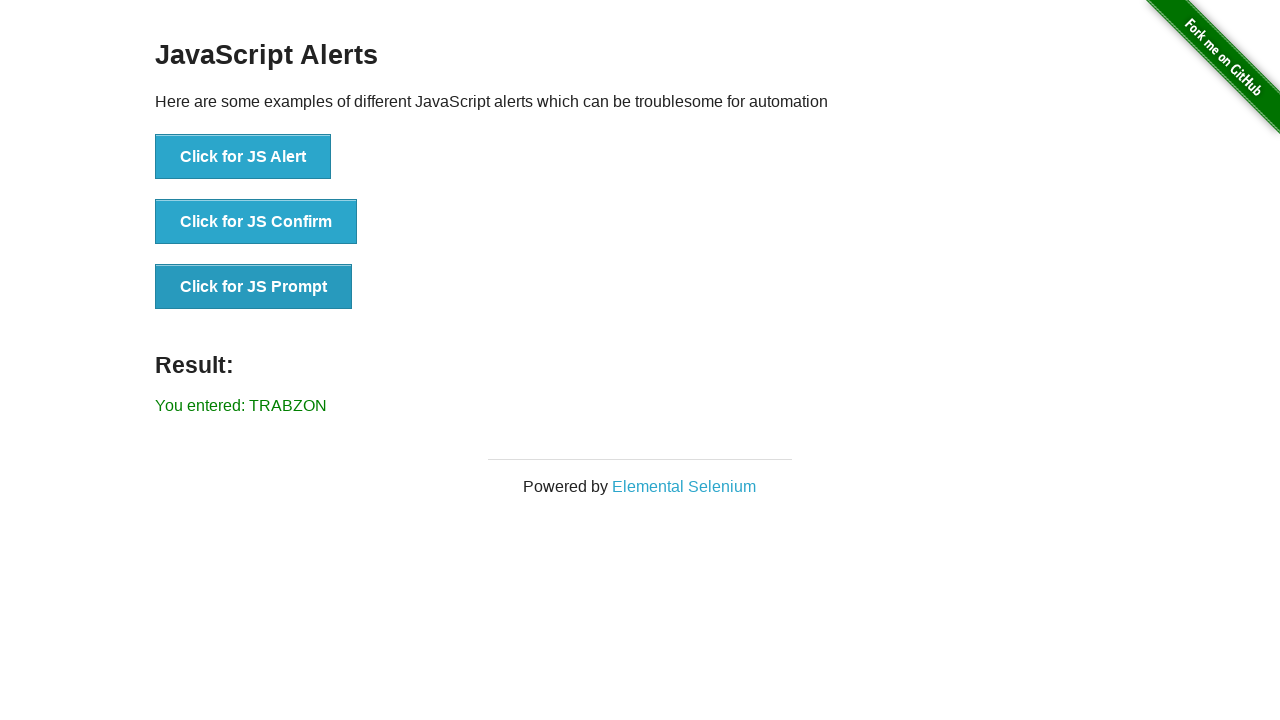

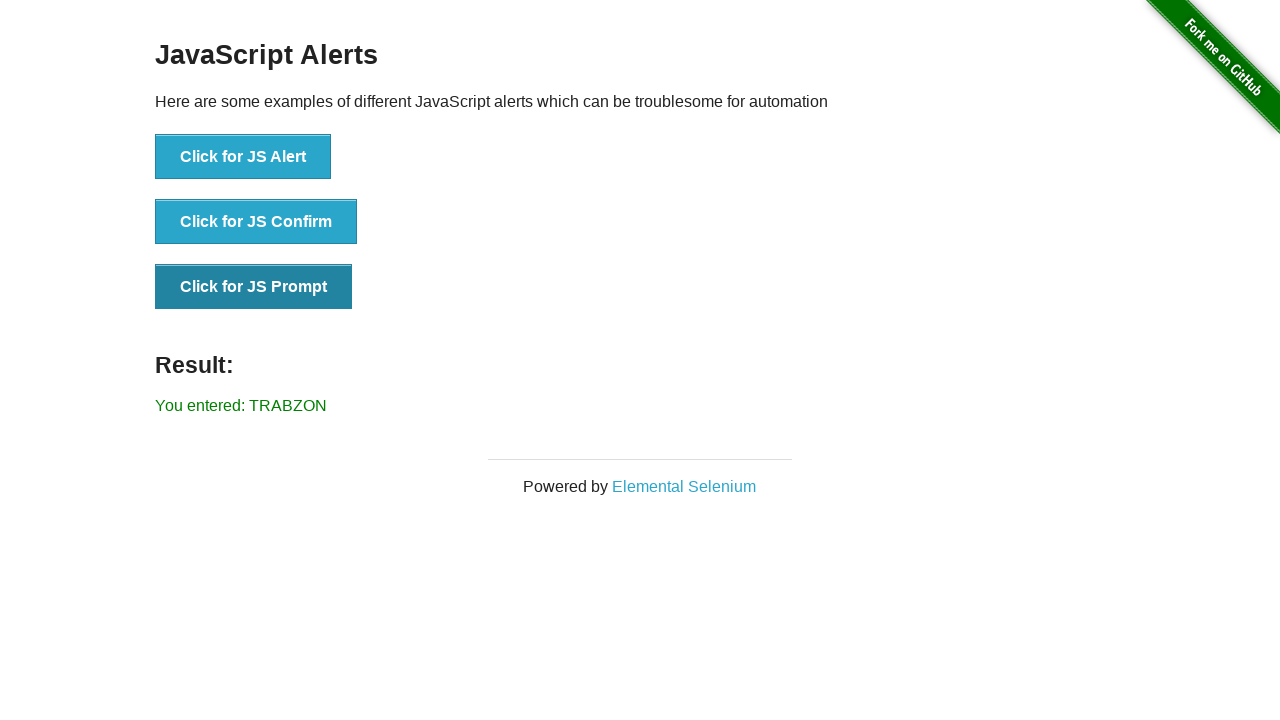